Tests dynamic loading page by clicking a start button and using polling wait strategy until the hidden content appears

Starting URL: https://the-internet.herokuapp.com/dynamic_loading/1

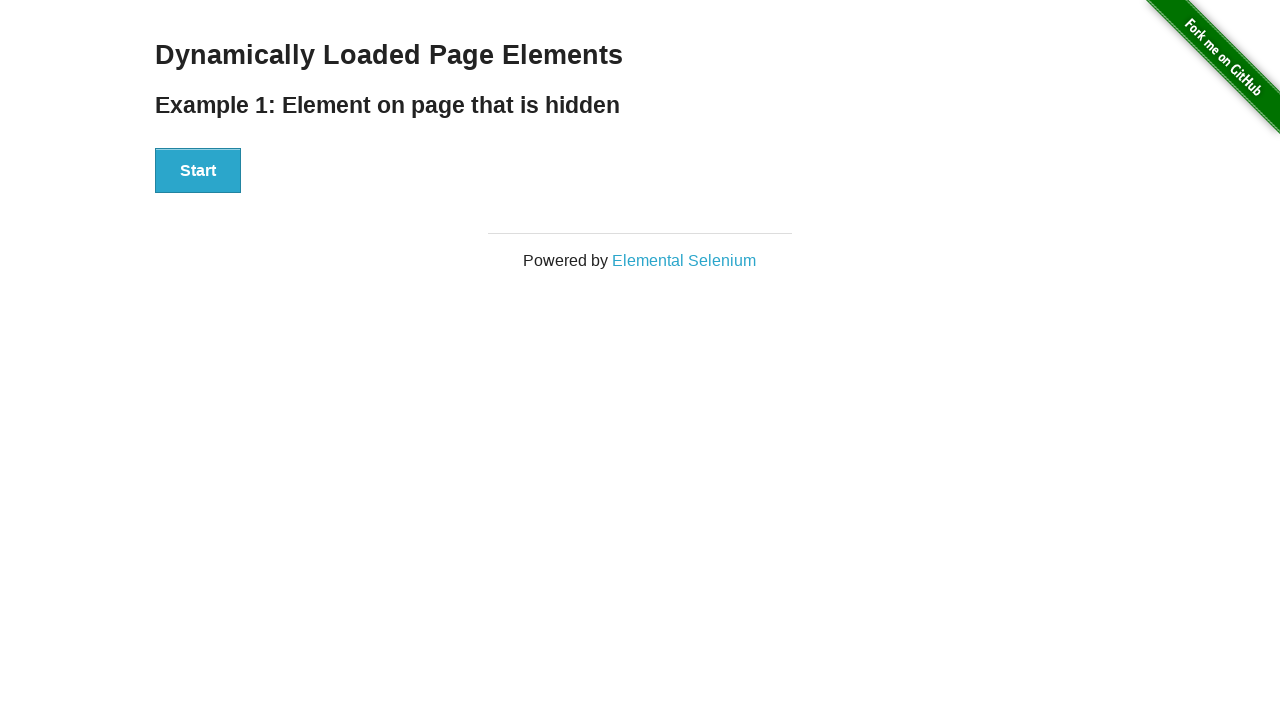

Navigated to dynamic loading page
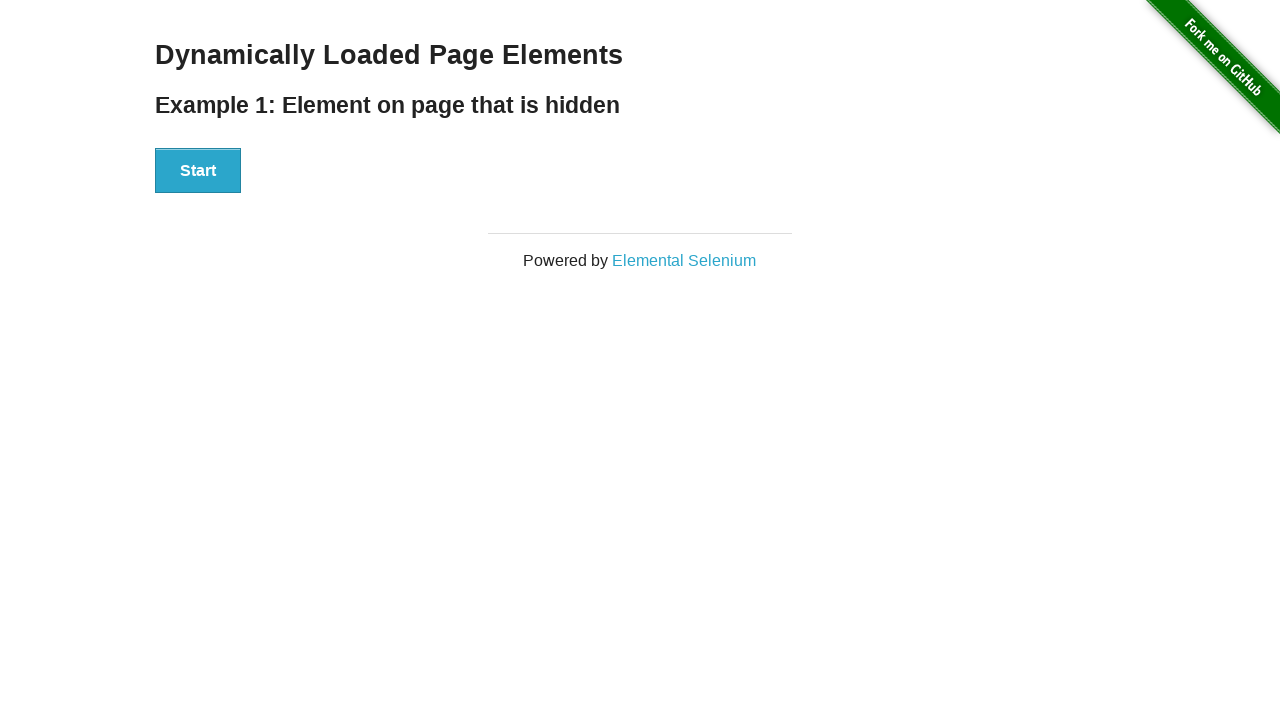

Clicked start button to trigger dynamic loading at (198, 171) on xpath=//div[@id='start']/button
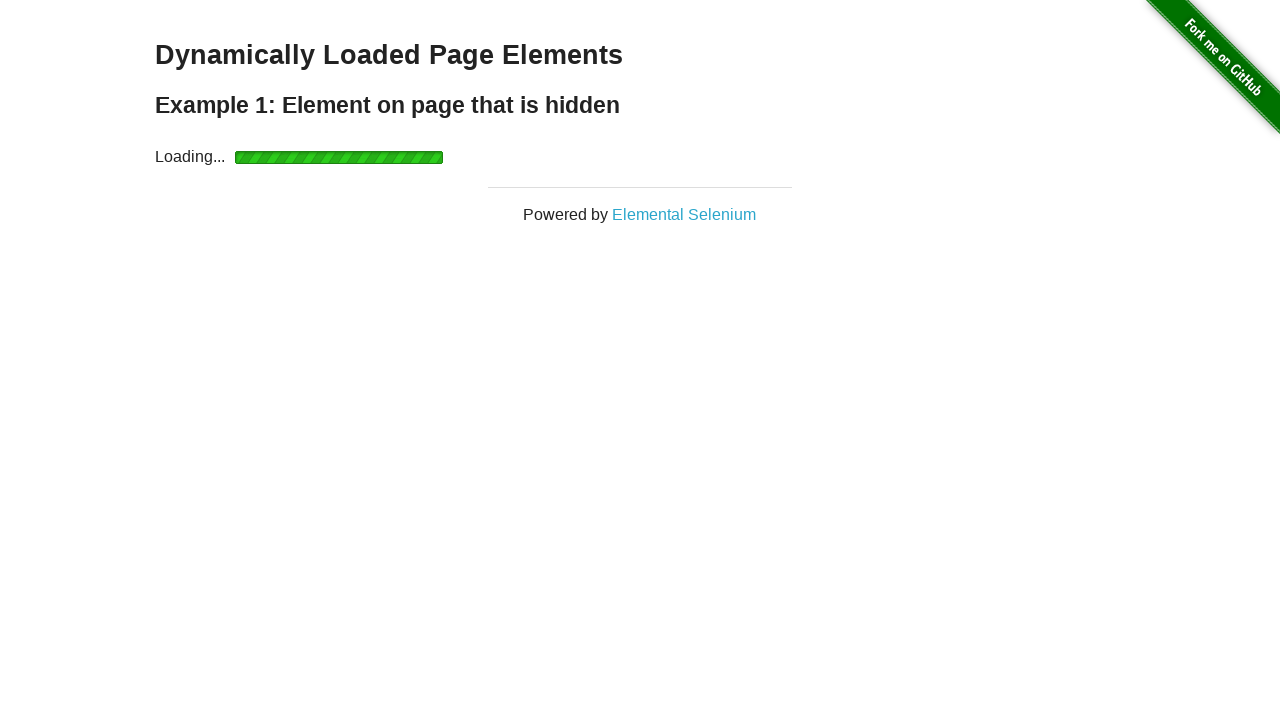

Waited for hidden content to appear (finish heading visible)
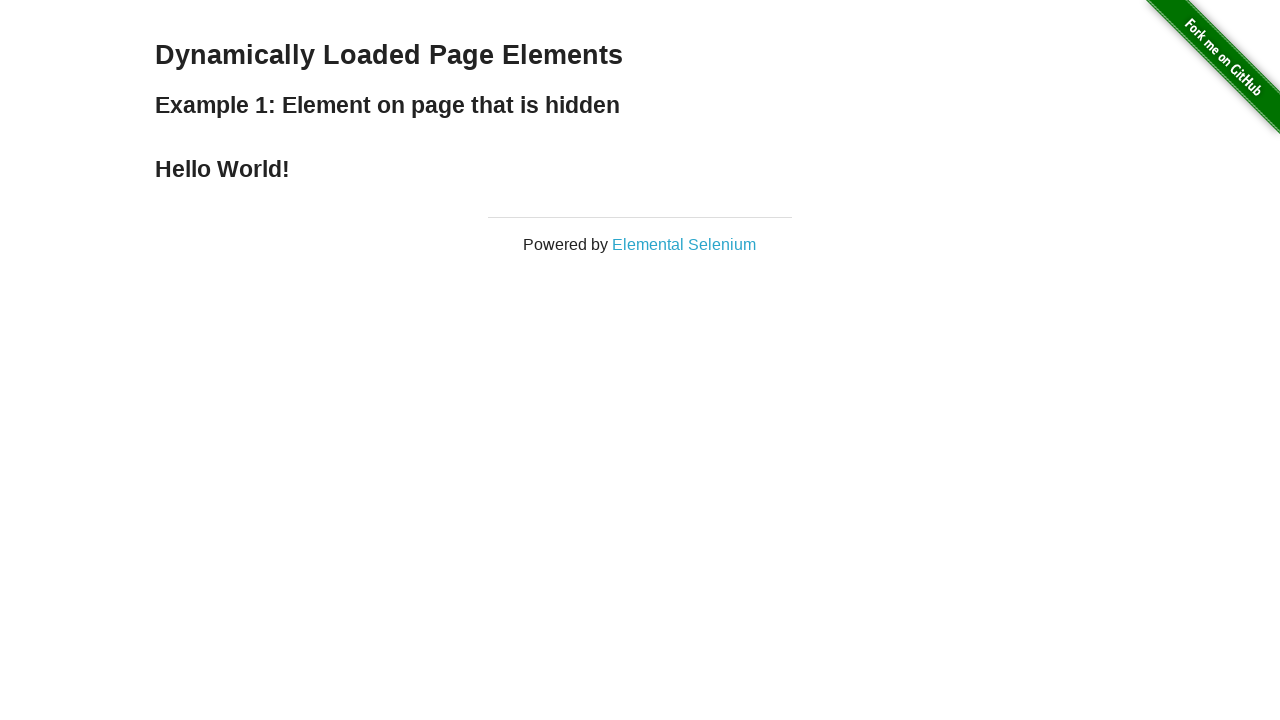

Retrieved text content: Hello World!
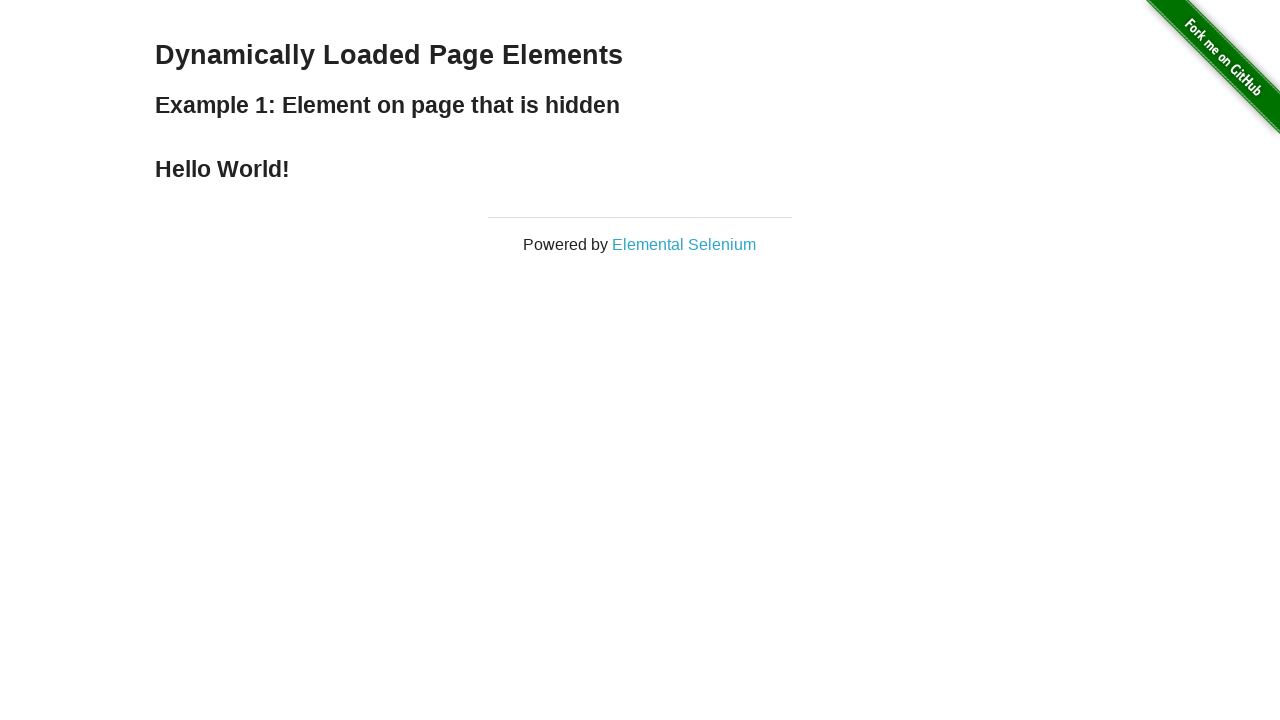

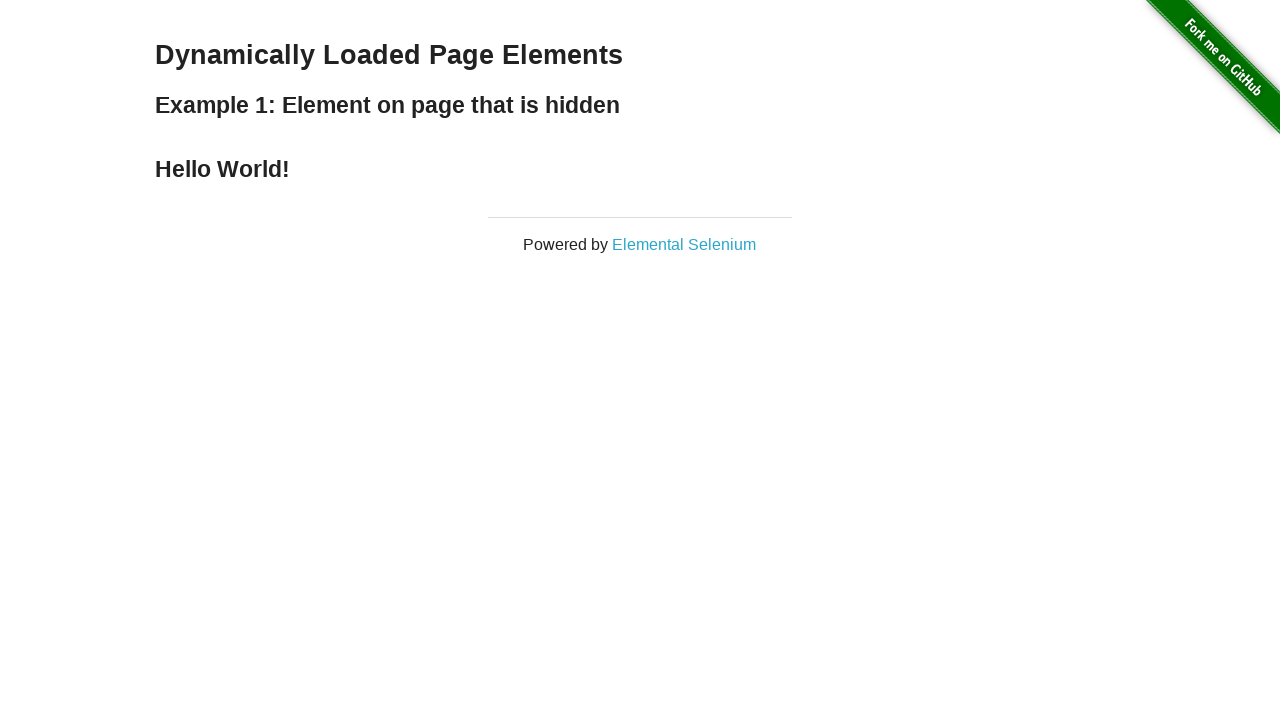